Navigates to Honda Two Wheelers India homepage and verifies the page loads successfully

Starting URL: https://www.honda2wheelersindia.com/

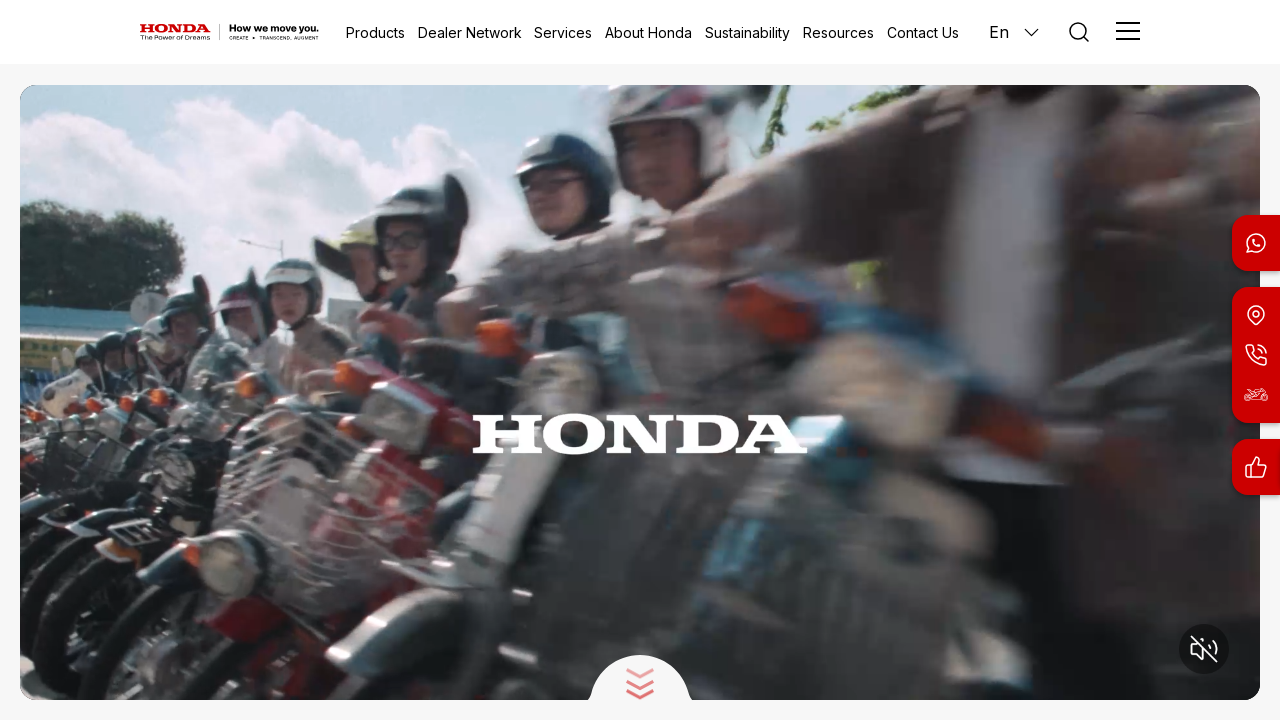

Navigated to Honda Two Wheelers India homepage
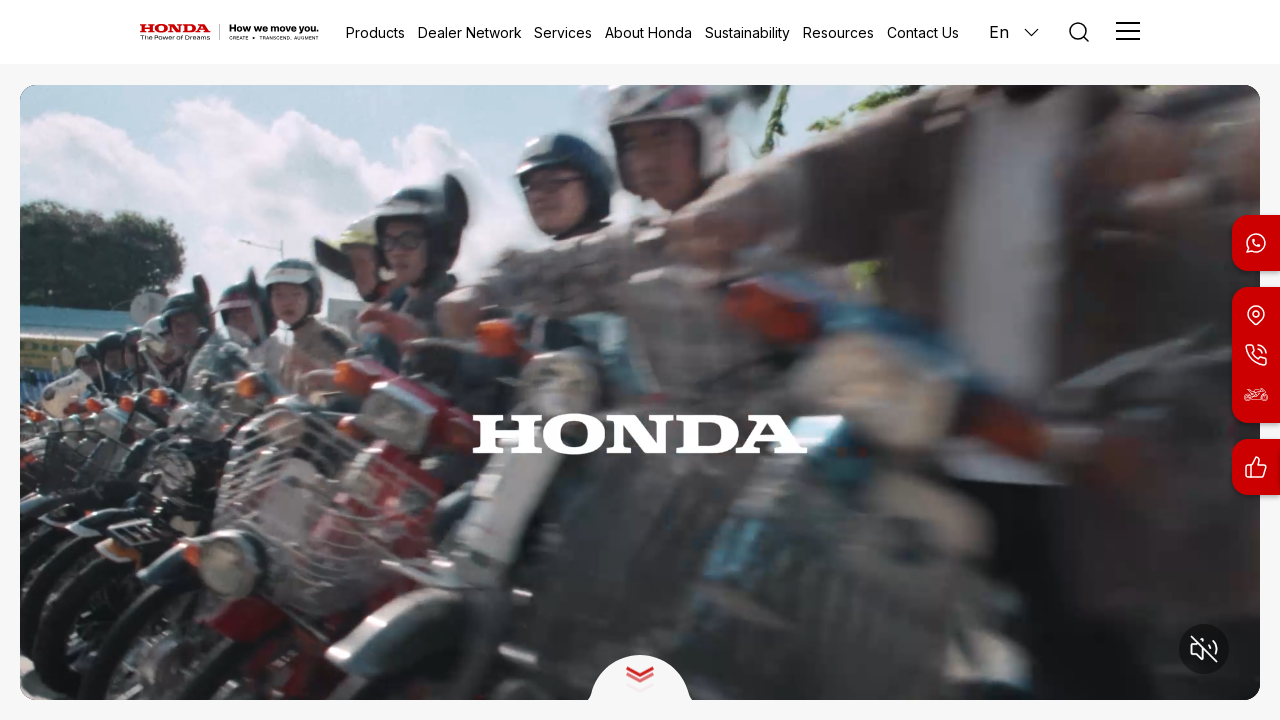

Page DOM content fully loaded
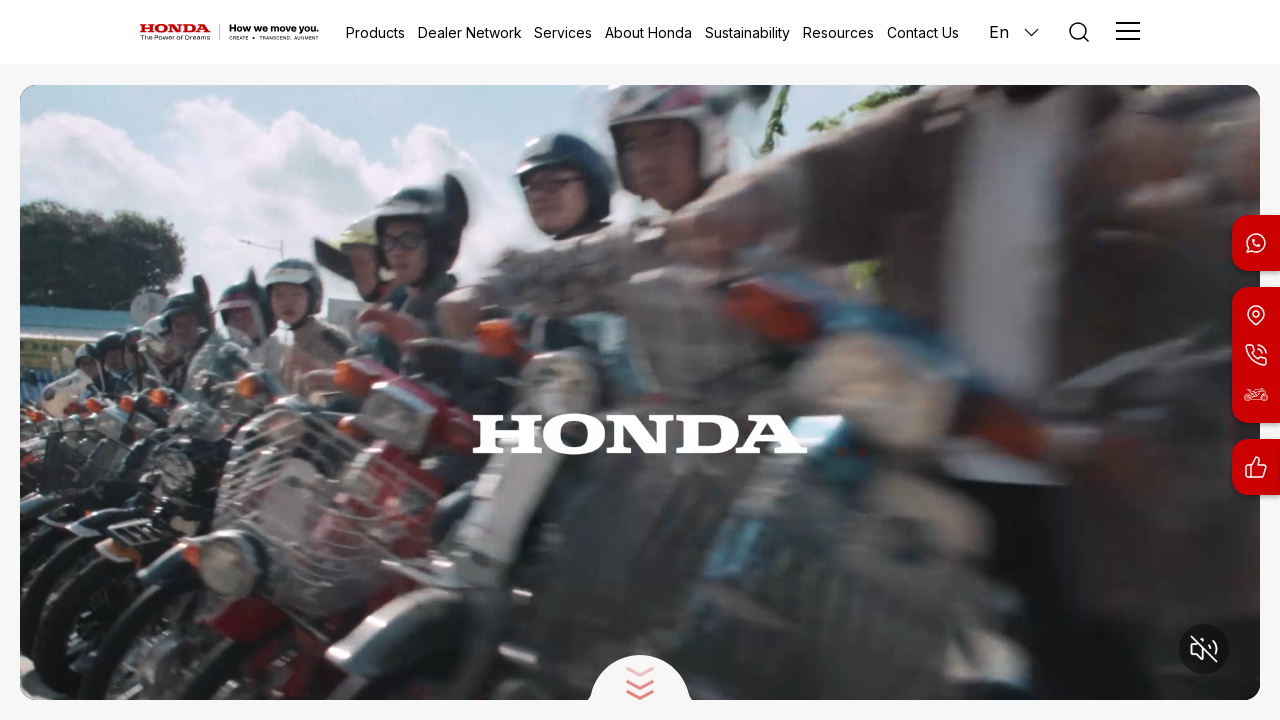

Verified page loaded successfully at correct URL
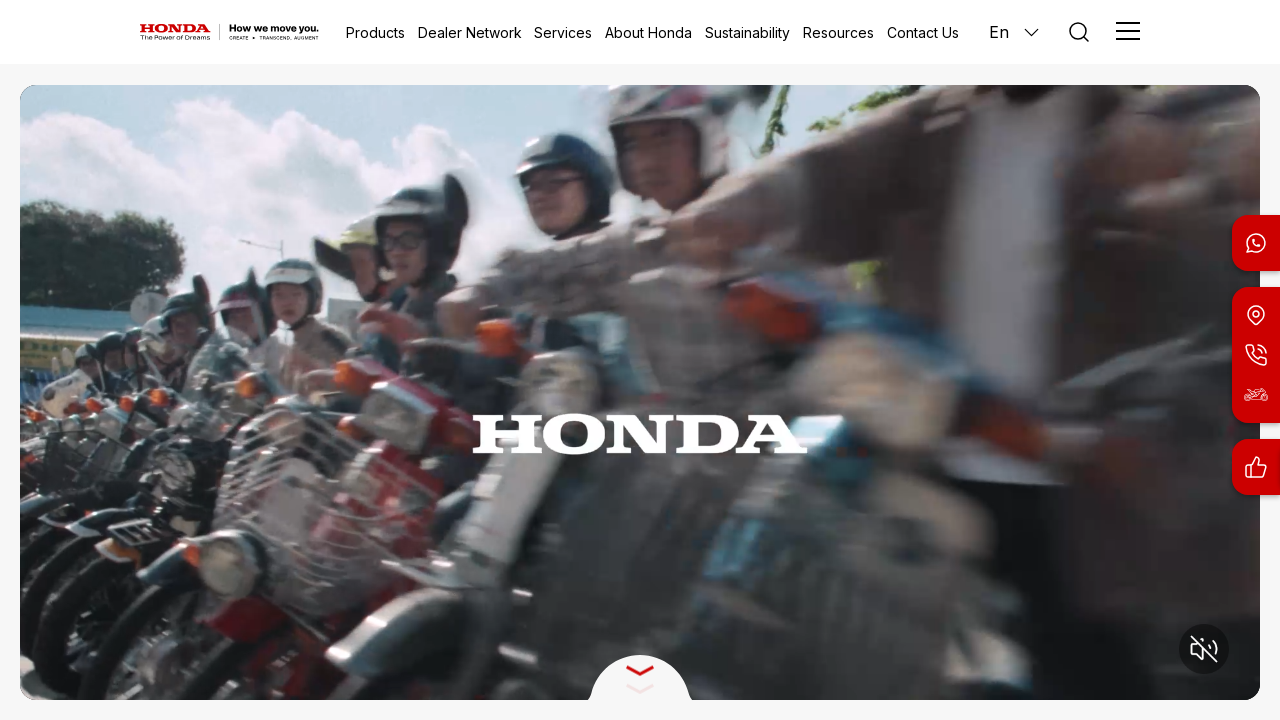

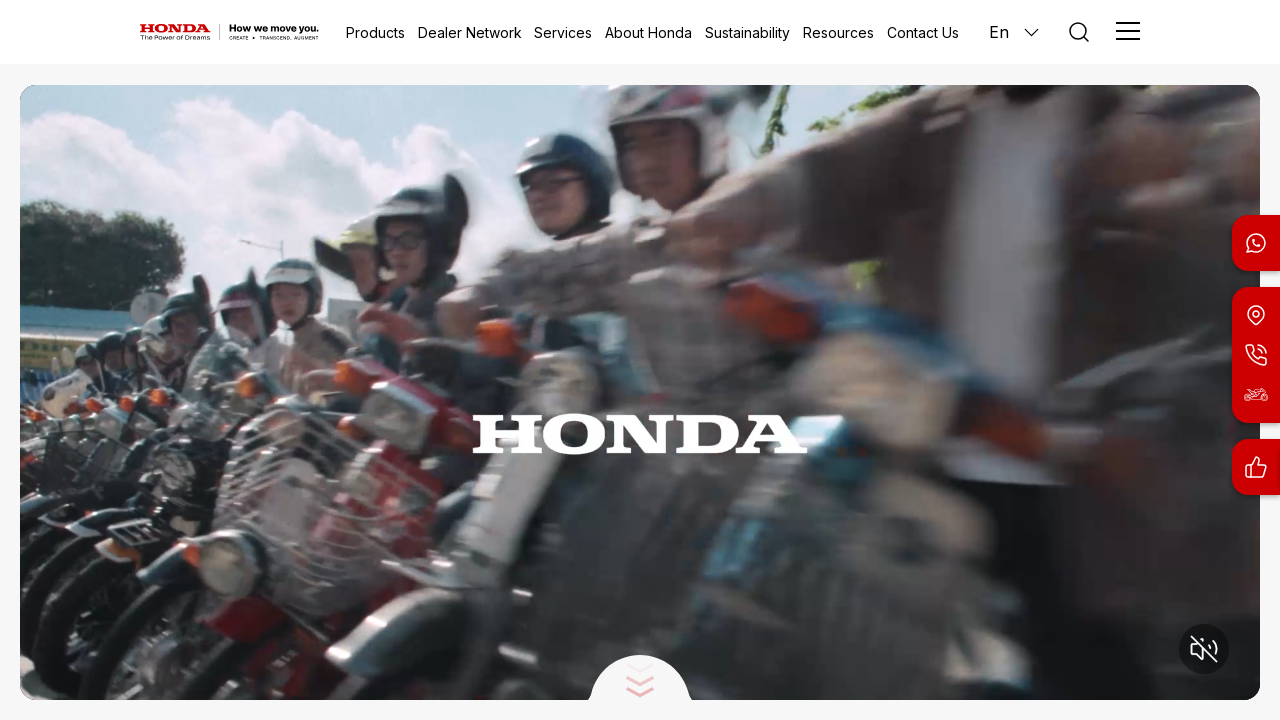